Tests window handling by clicking a button that opens a new browser window on an automation practice page

Starting URL: https://rahulshettyacademy.com/AutomationPractice/

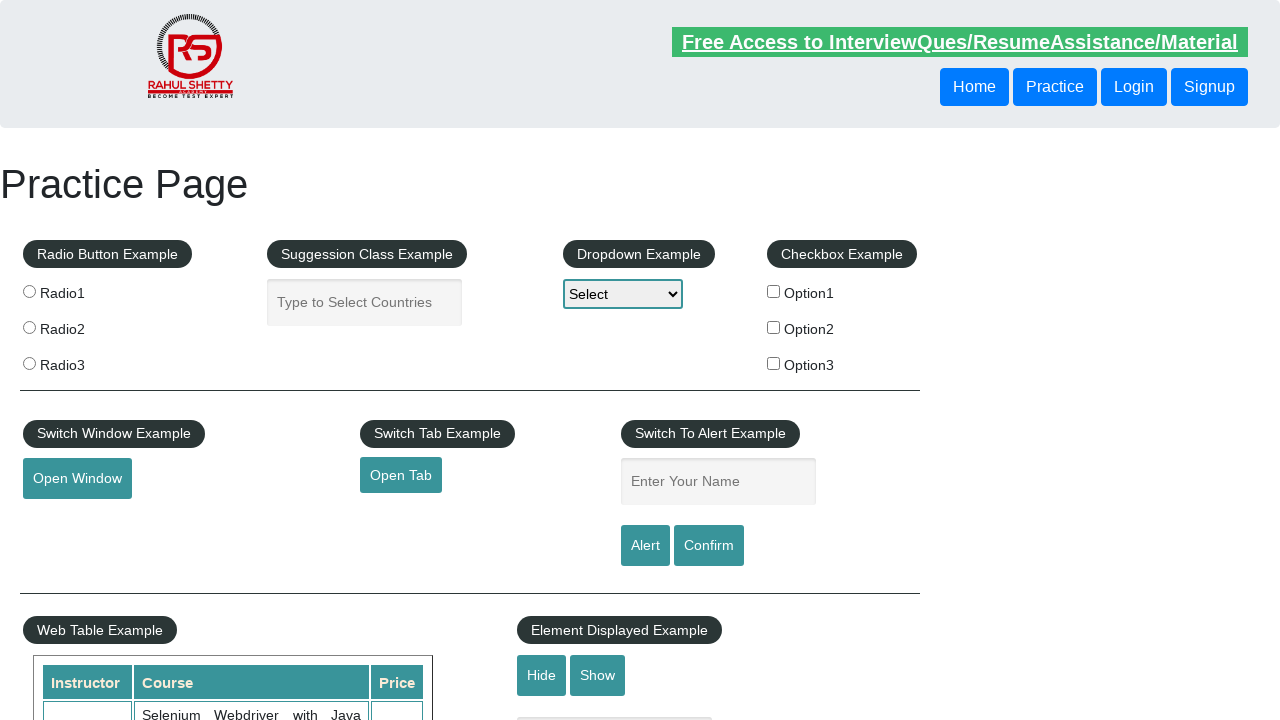

Clicked the 'Open Window' button on automation practice page at (77, 479) on #openwindow
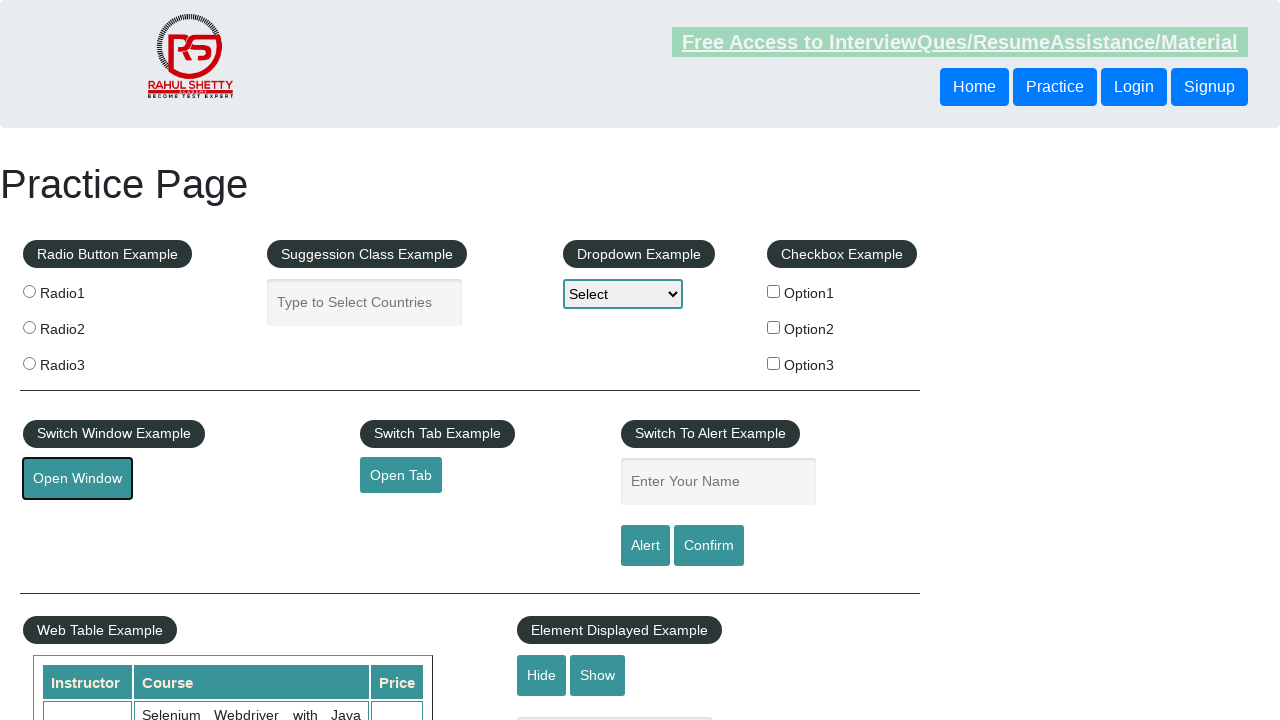

Clicked 'Open Window' button and waiting for new window to open at (77, 479) on #openwindow
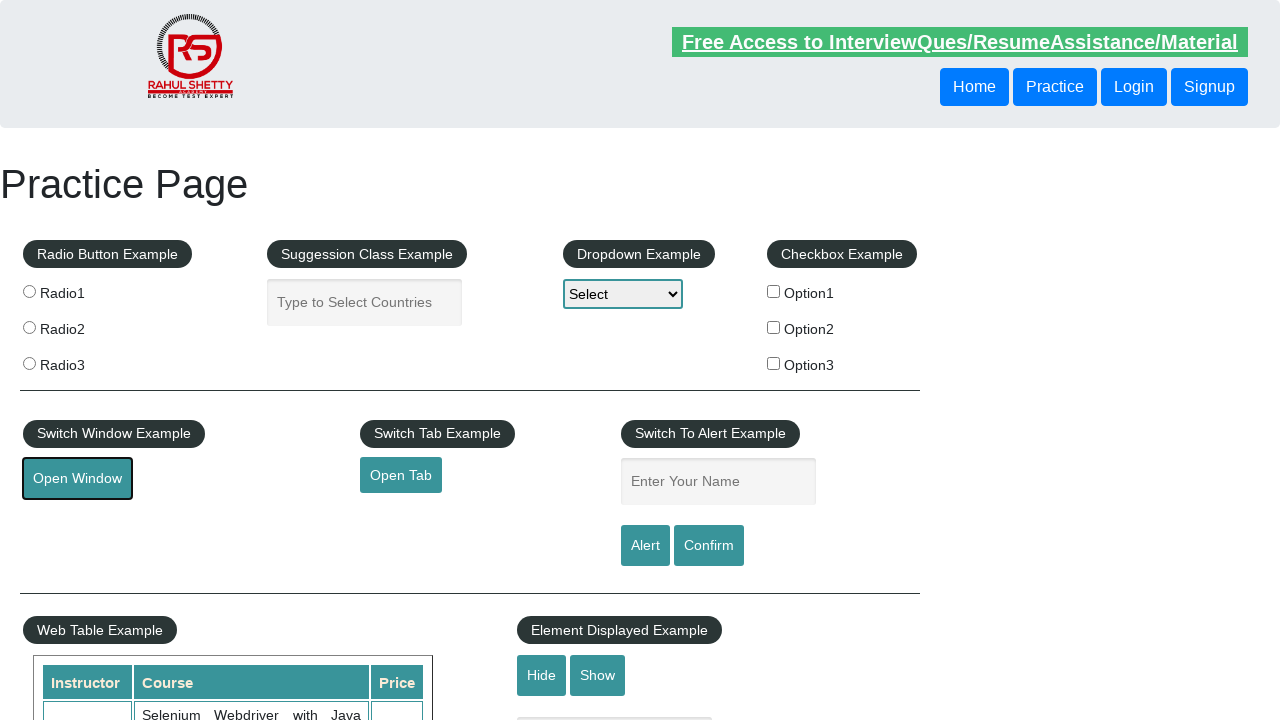

New window/page opened successfully
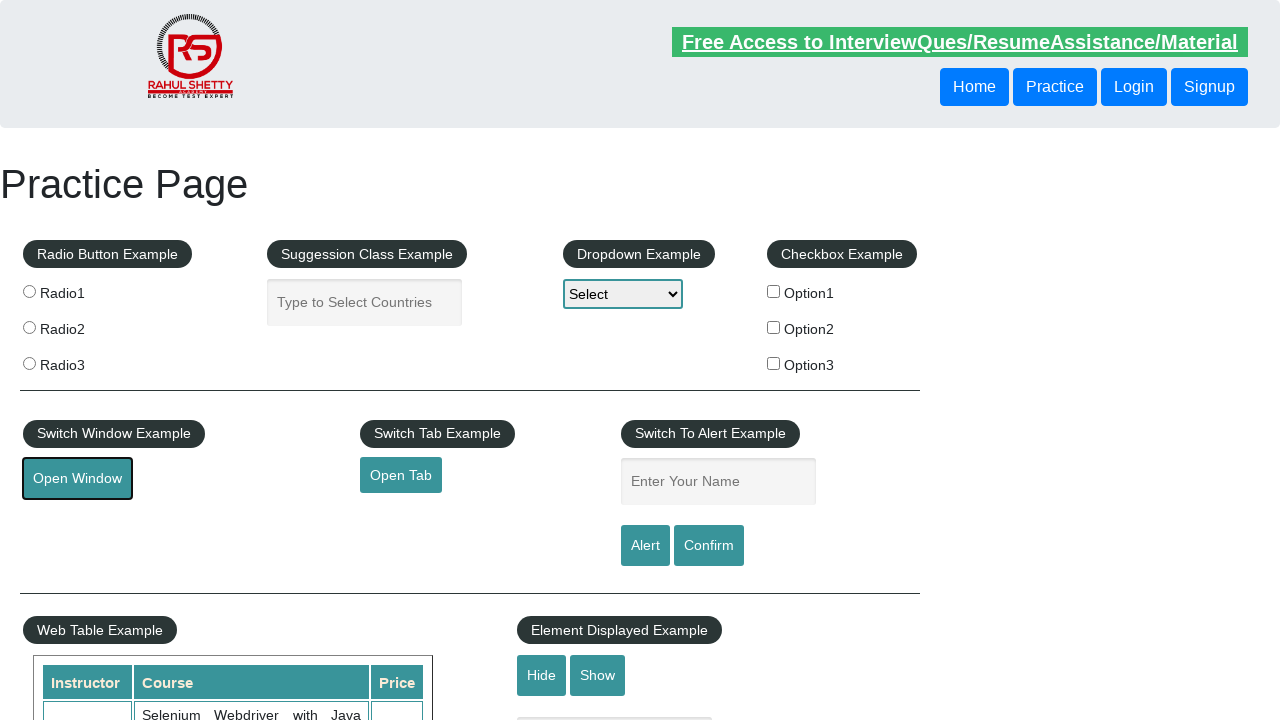

New window loaded completely
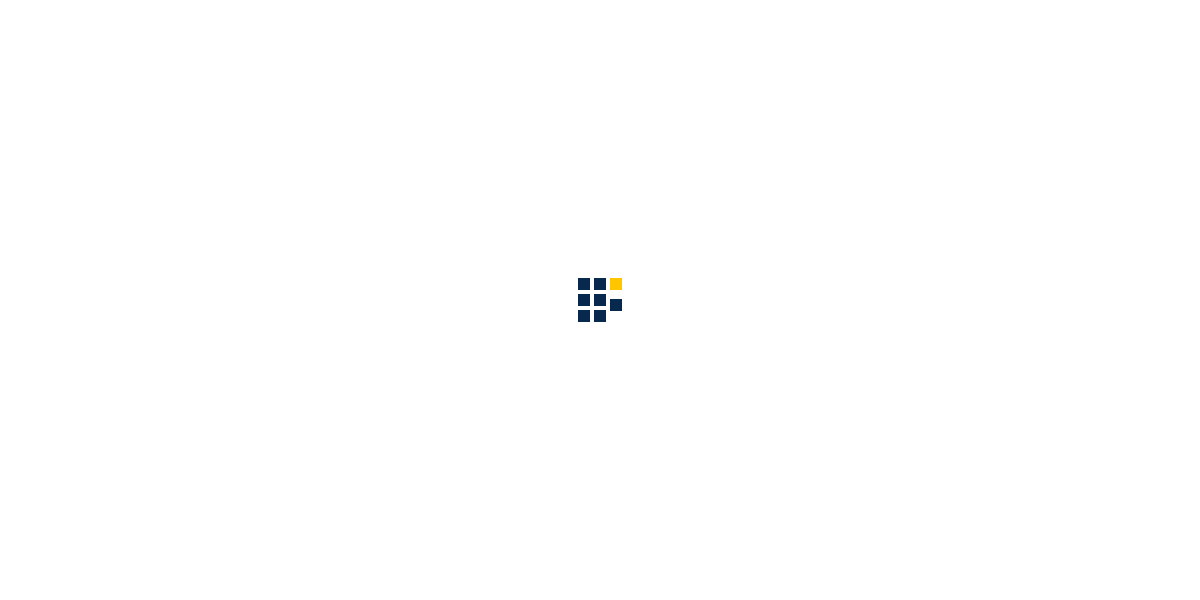

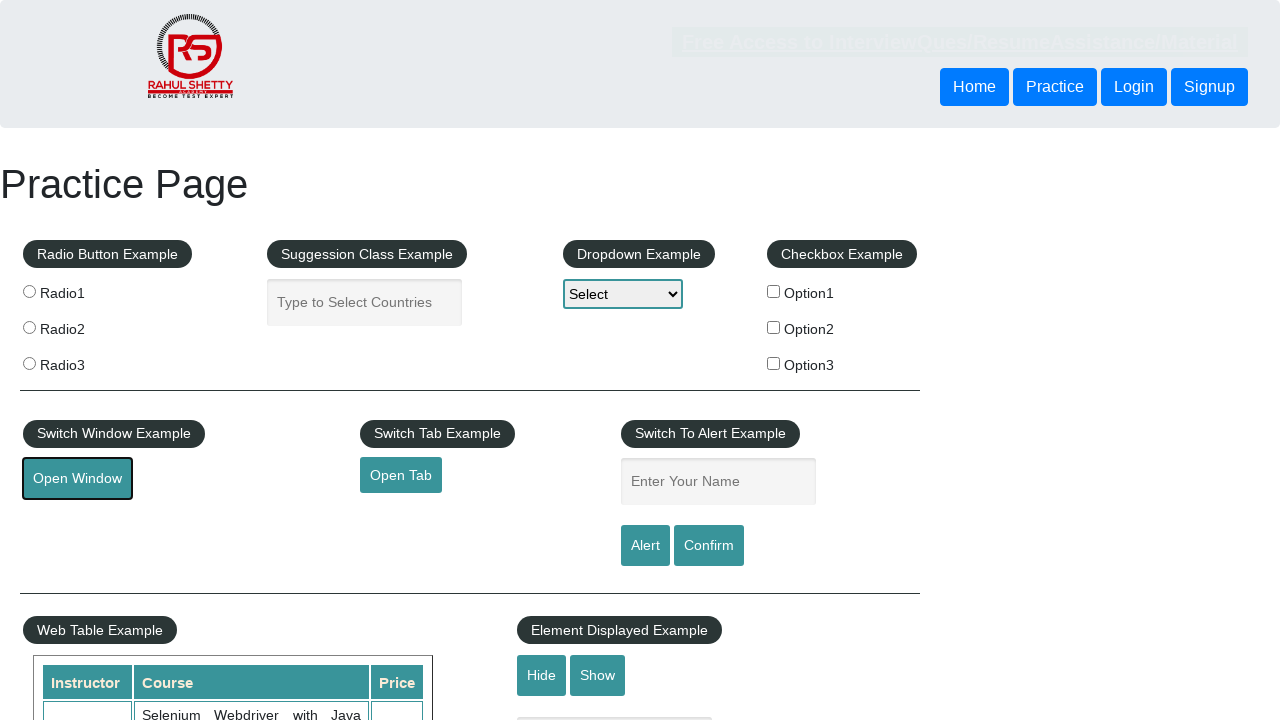